Tests form interaction on an Angular practice page by selecting radio buttons, checkboxes, dropdown options, filling text fields, submitting the form, navigating to a shop page, and adding an item to cart

Starting URL: https://rahulshettyacademy.com/angularpractice/

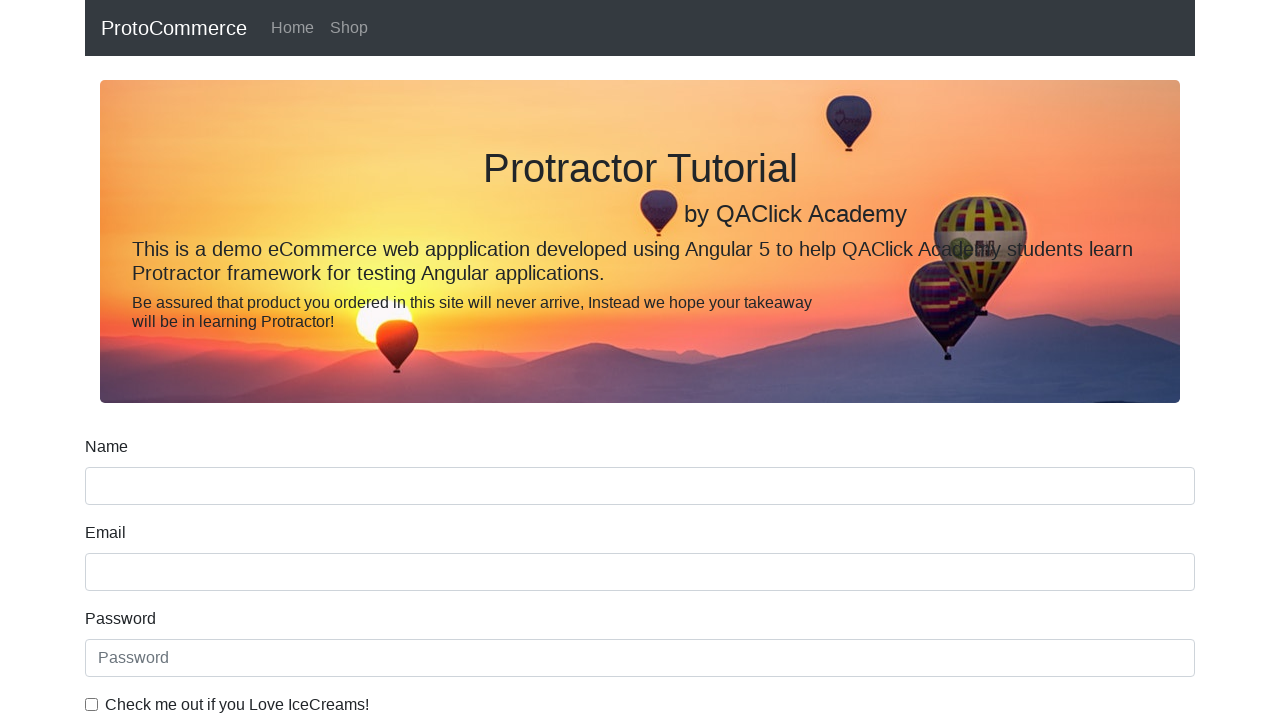

Selected 'Employed' radio button at (326, 360) on internal:label="Employed"i
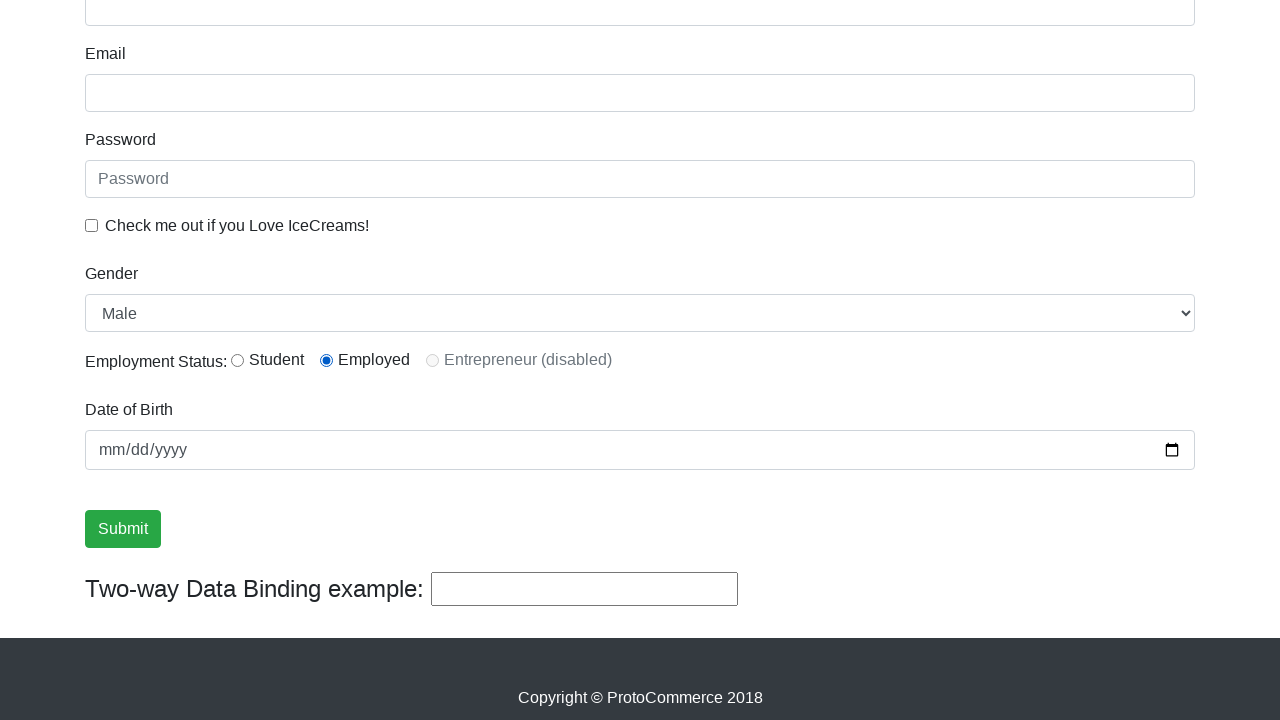

Checked the ice cream checkbox at (92, 225) on internal:label="Check me out if you Love IceCreams!"i
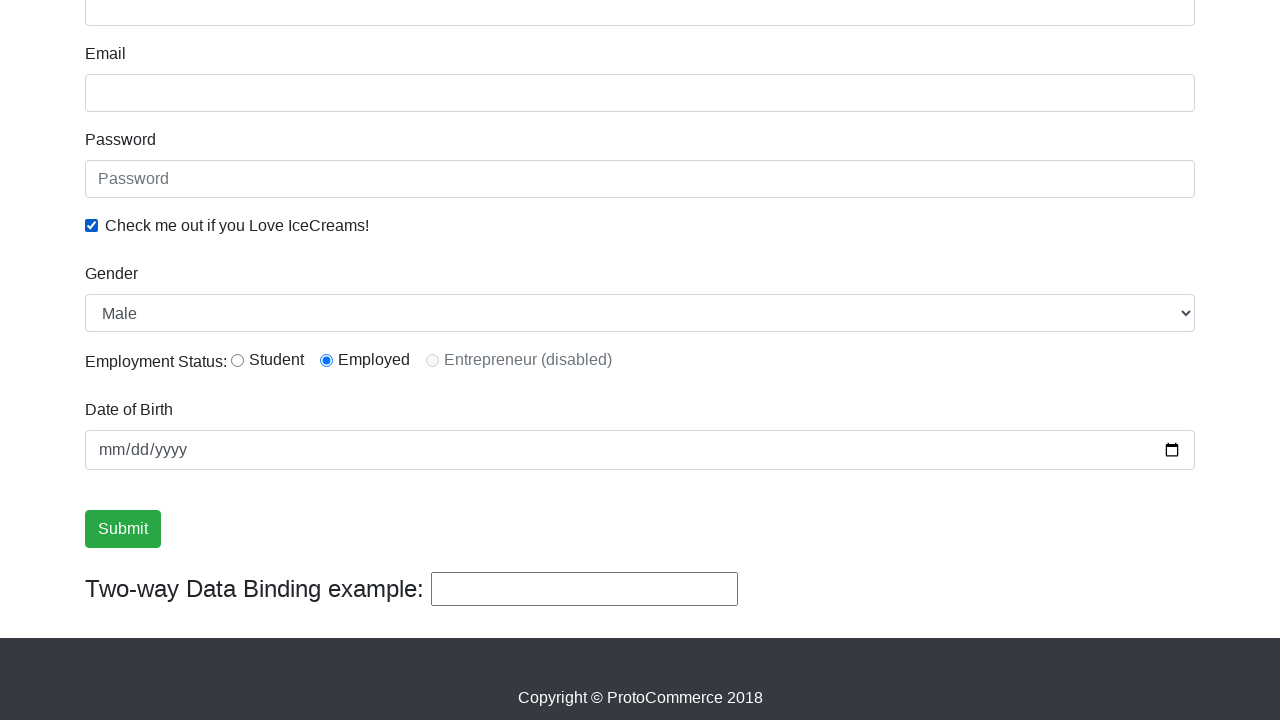

Selected 'Male' from Gender dropdown on internal:label="Gender"i
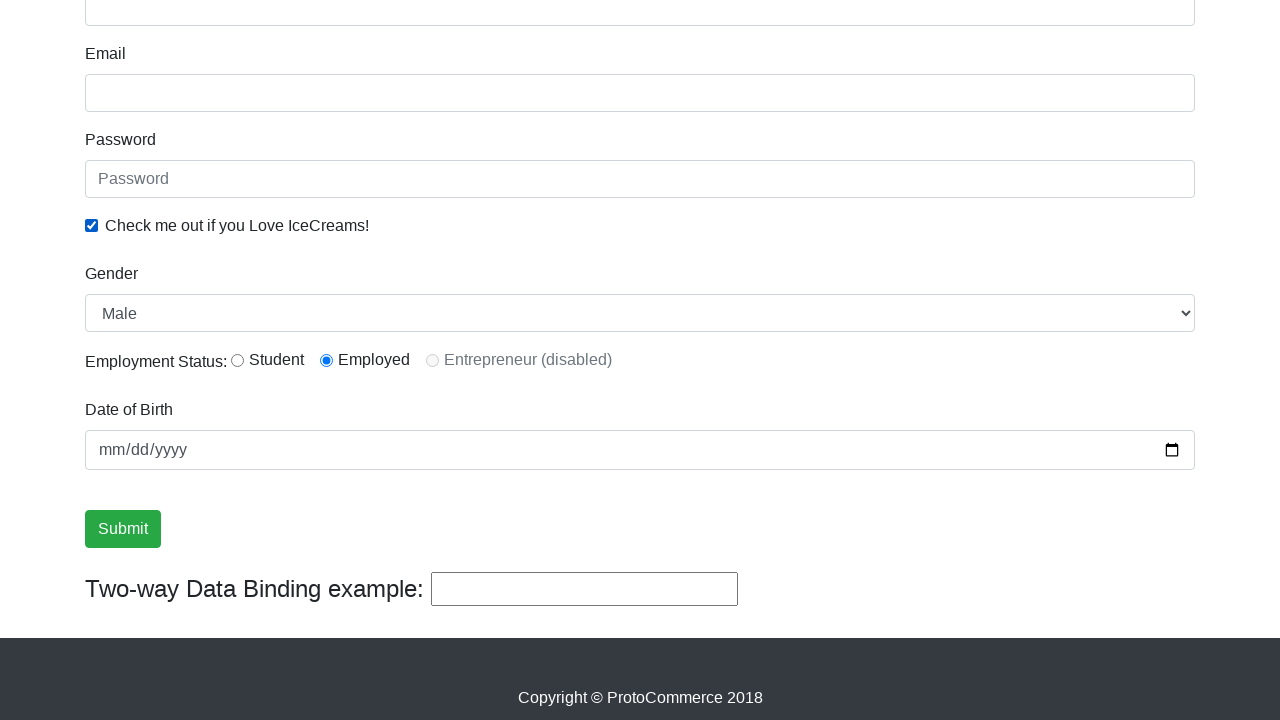

Filled password field with 'Ragav' on internal:attr=[placeholder="Password"i]
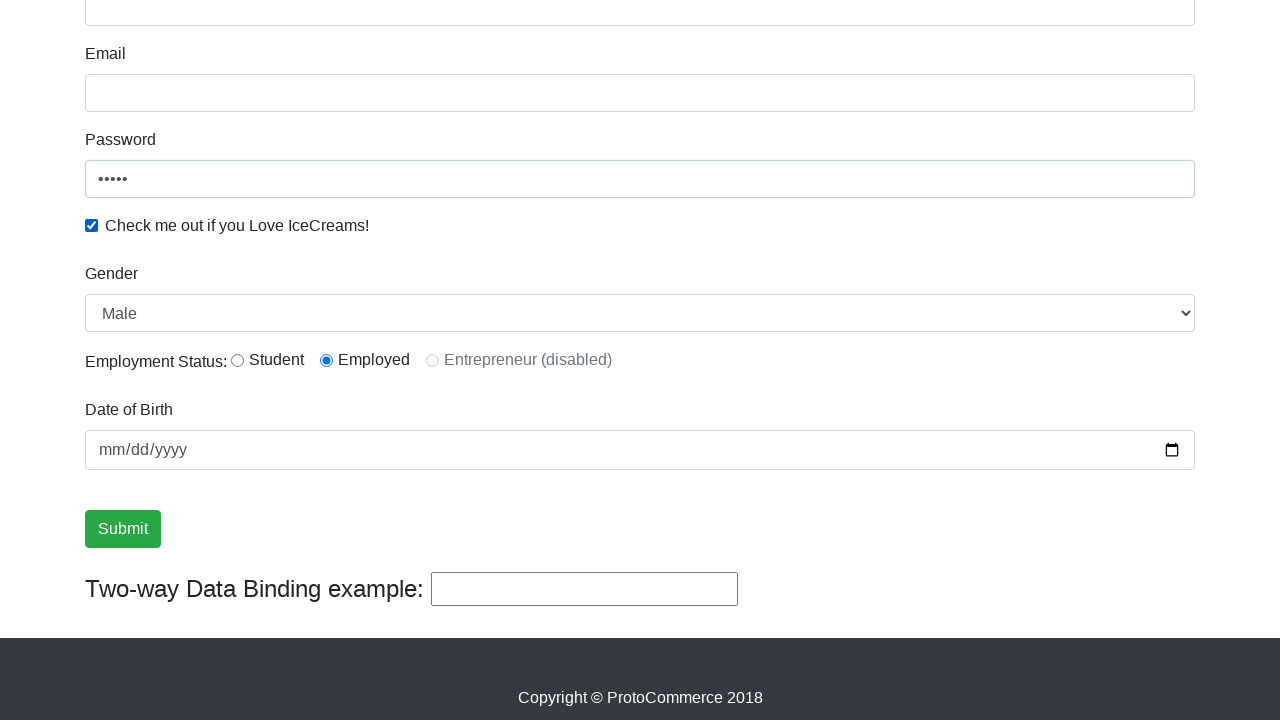

Clicked on ice cream text at (237, 226) on internal:text="Check me out if you Love IceCreams!"i
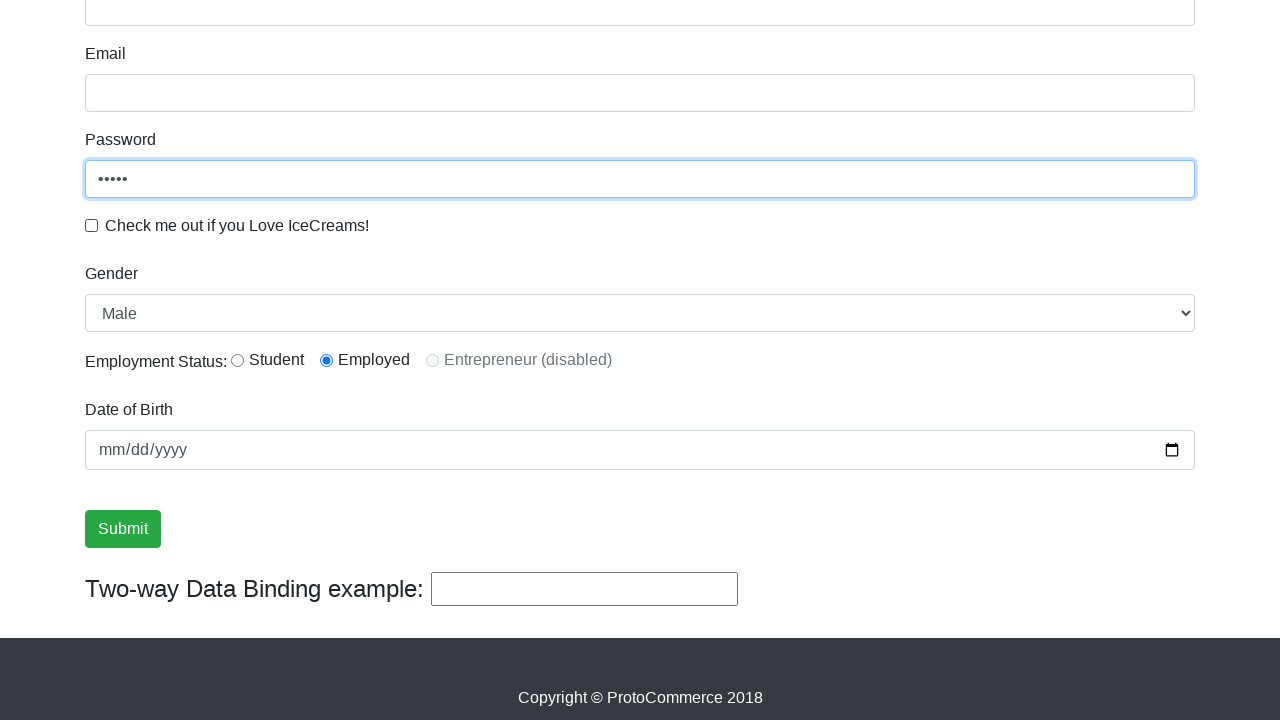

Clicked Submit button to submit the form at (123, 529) on internal:role=button[name="Submit"i]
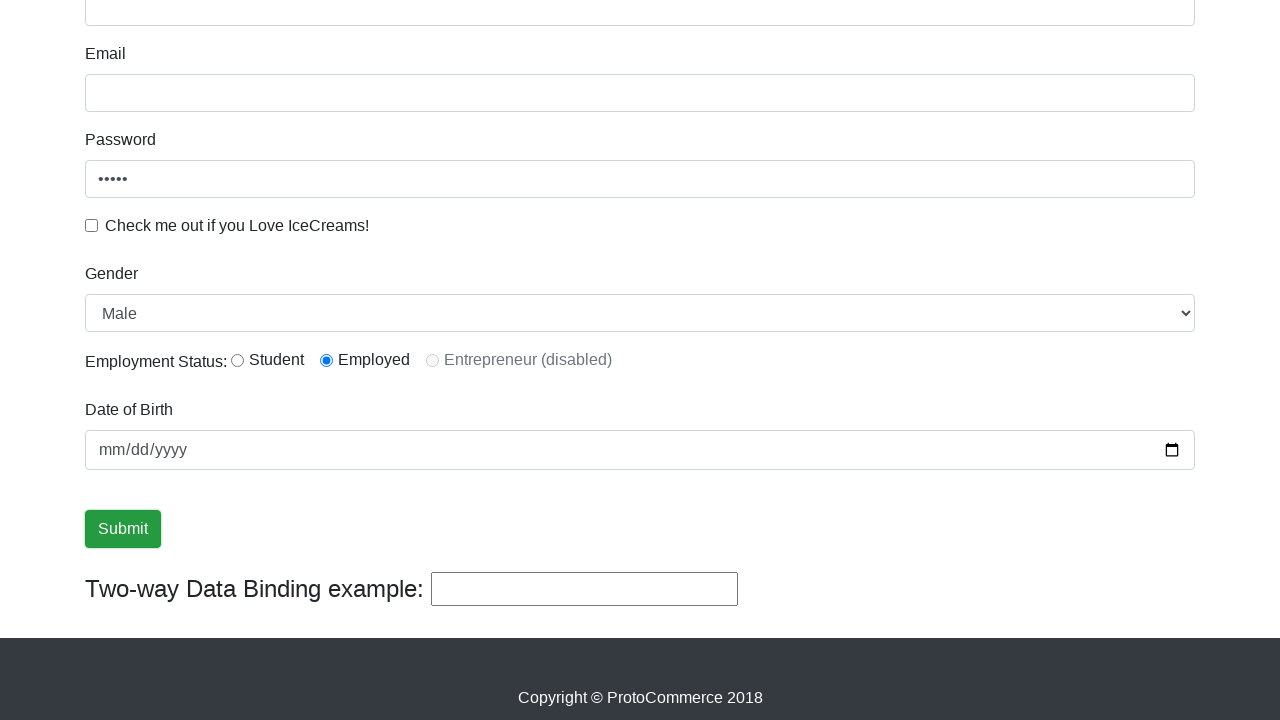

Clicked Shop link to navigate to shop page at (349, 28) on internal:role=link[name="Shop"i]
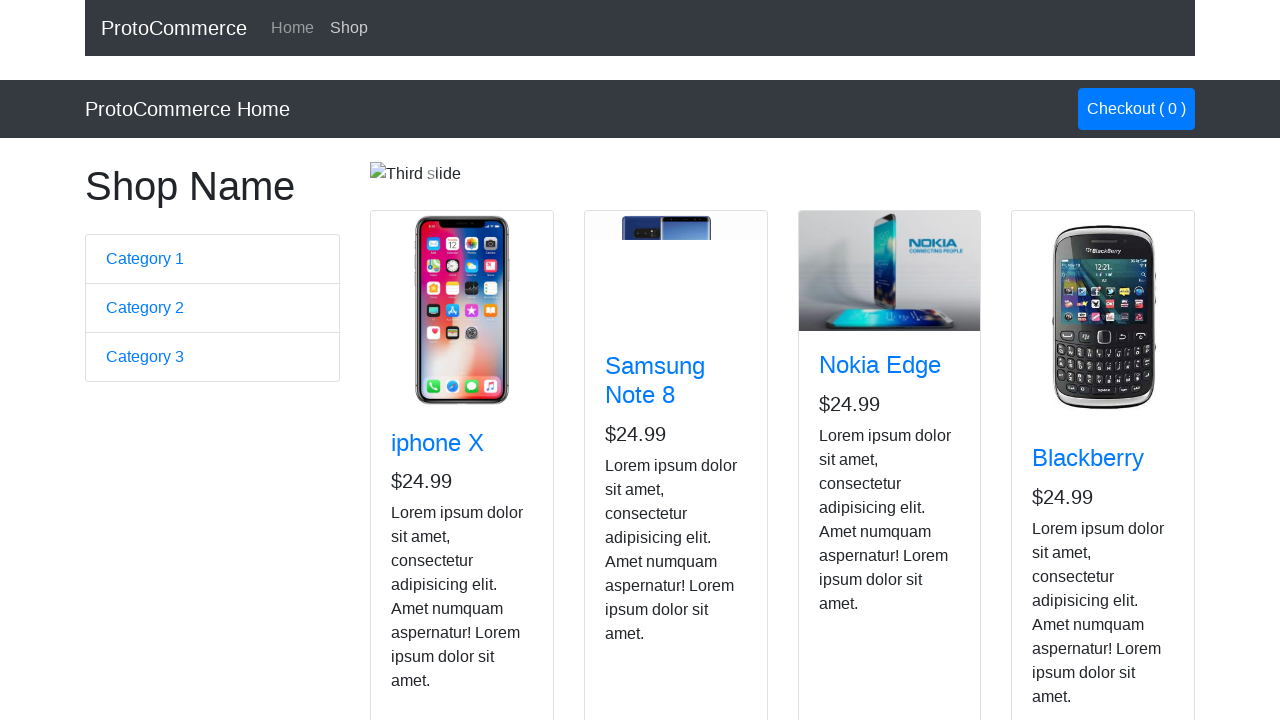

Clicked add button for Blackberry product at (1068, 528) on app-card >> internal:has-text="Blackberry"i >> internal:role=button
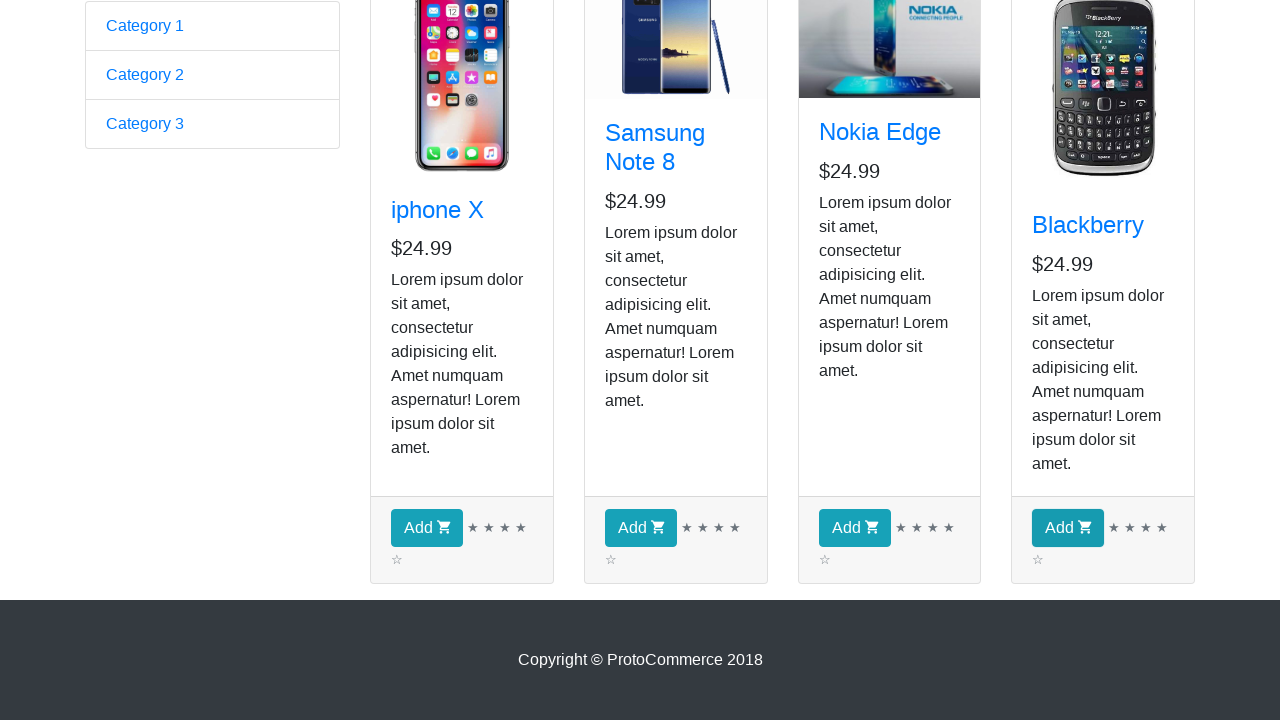

Set up dialog handler to accept dialogs
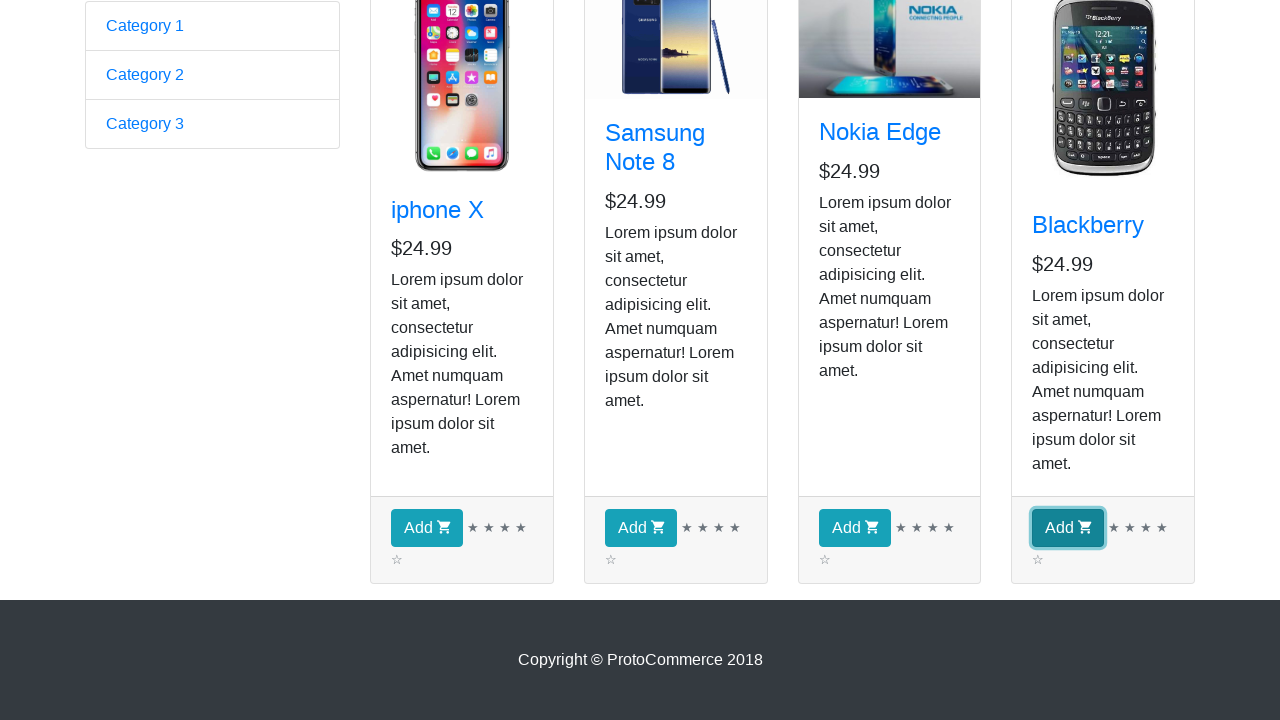

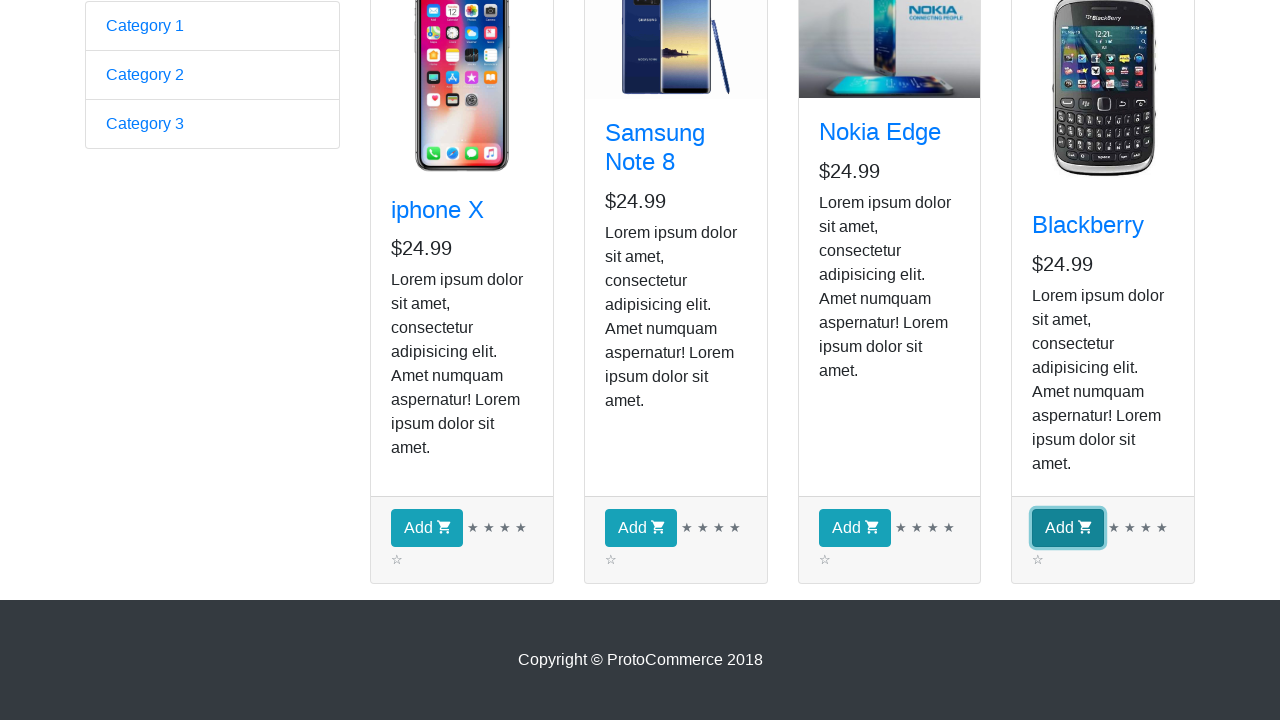